Tests product search functionality by typing a search query, verifying filtered results appear, and adding a product to cart

Starting URL: https://rahulshettyacademy.com/seleniumPractise/#/

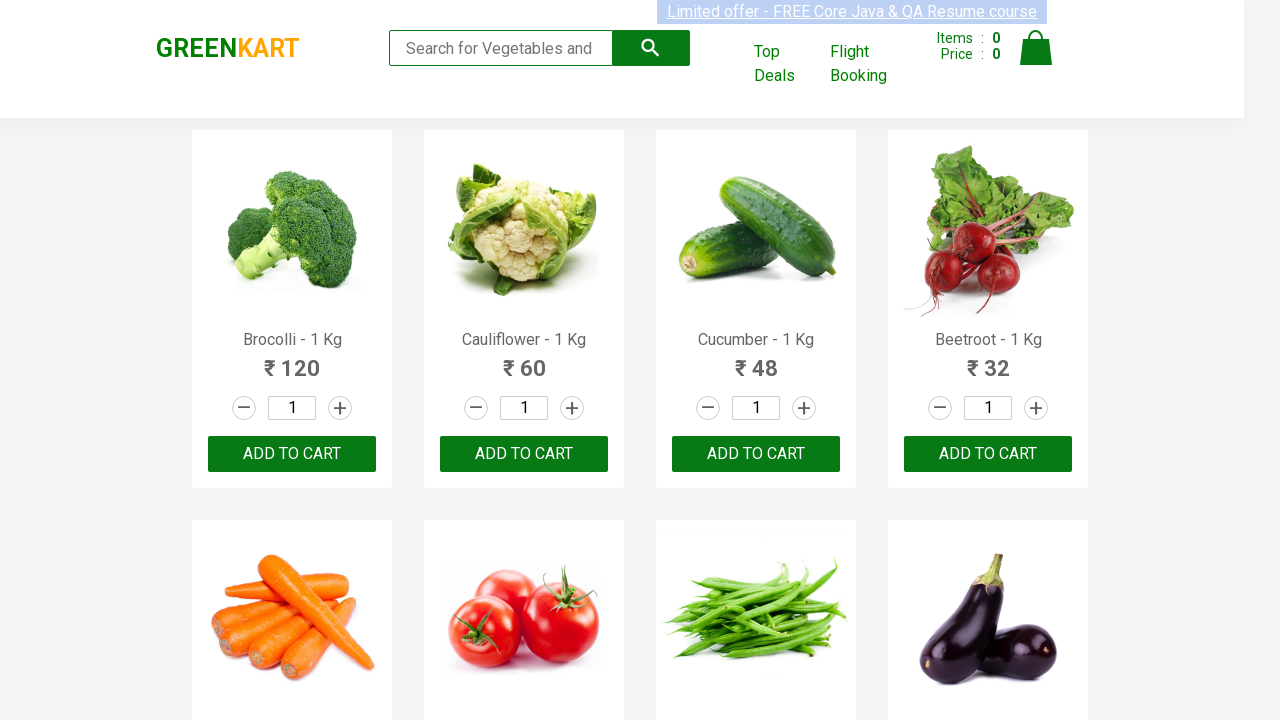

Navigated to home page
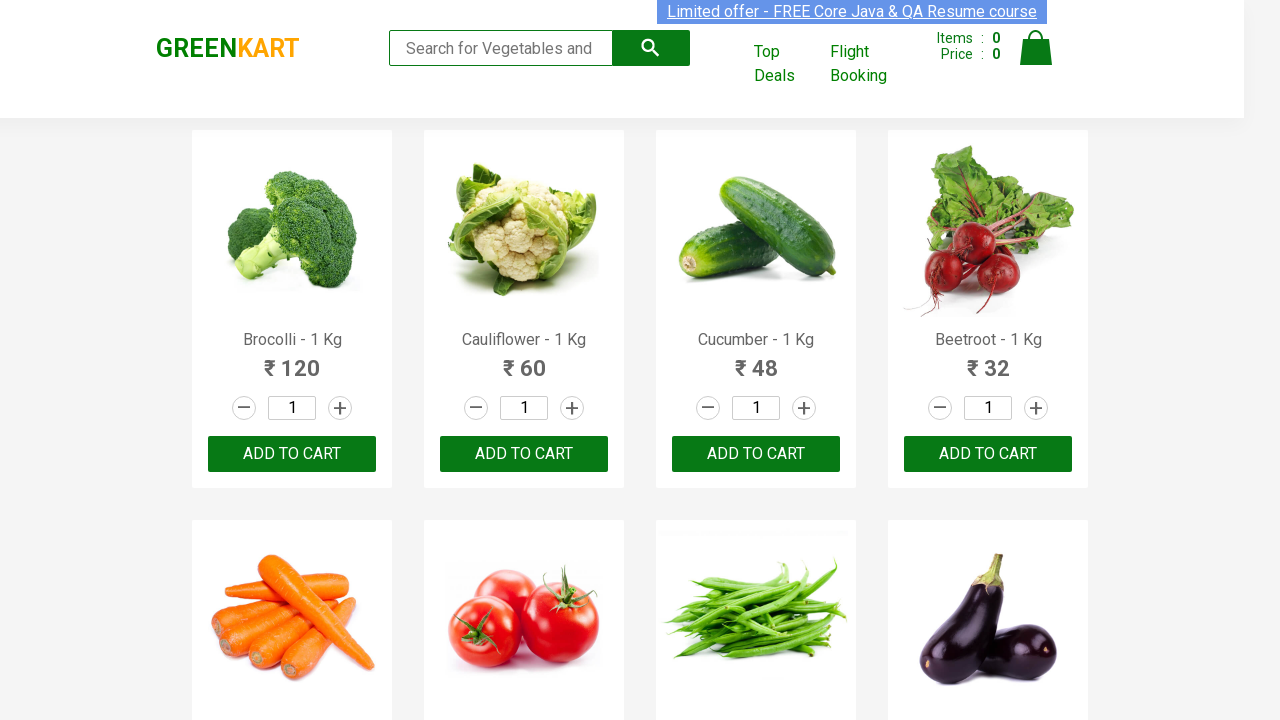

Filled search field with 'ca' to filter products on .search-keyword
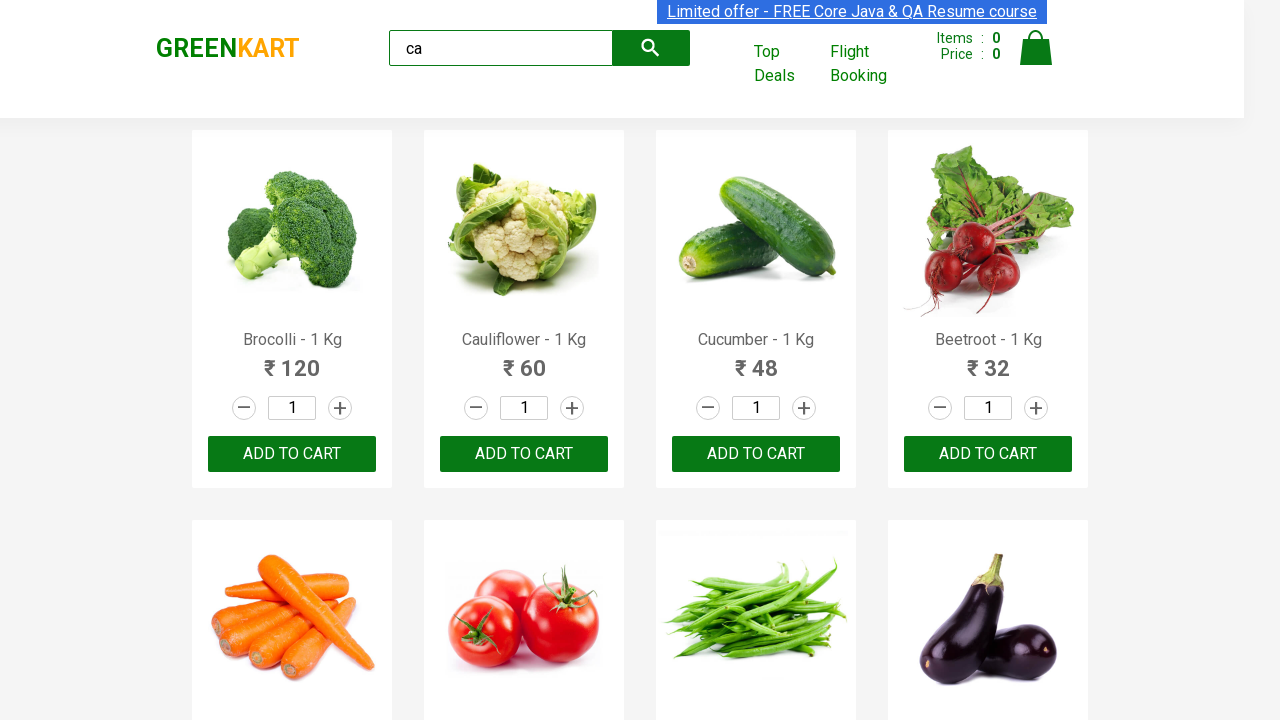

Waited 3 seconds for products to load and filter
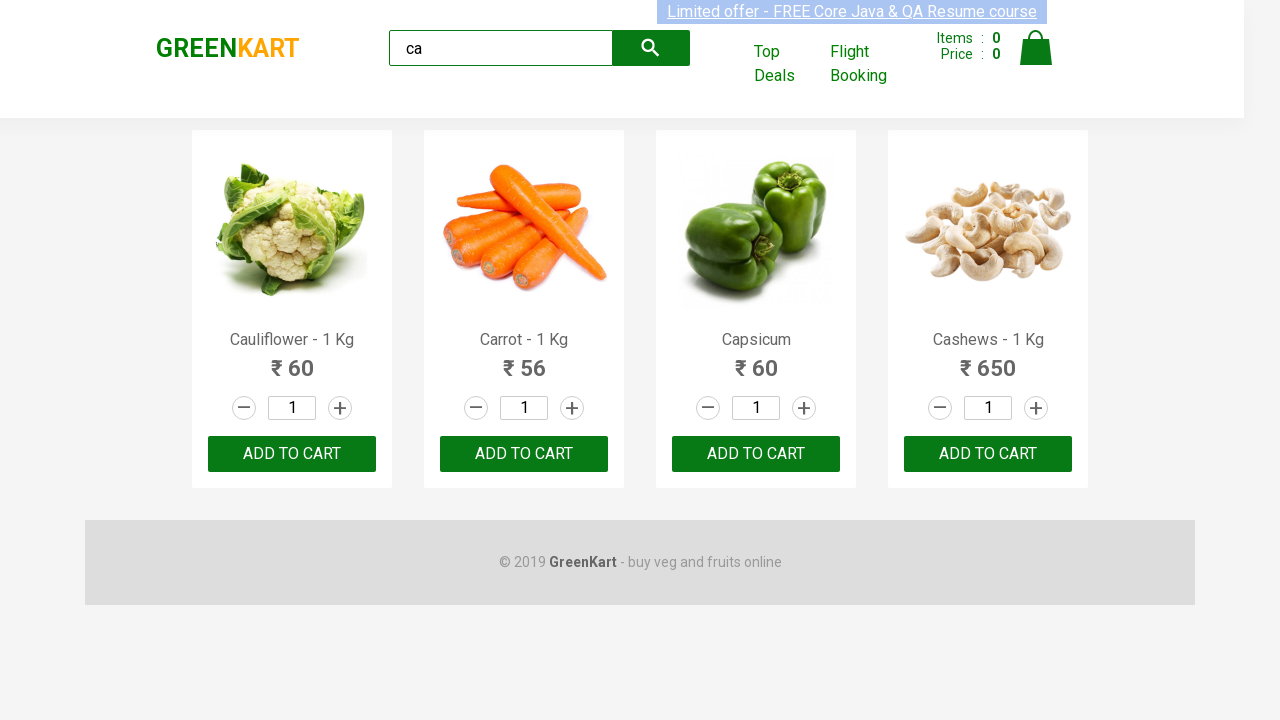

Located all visible products after search filter
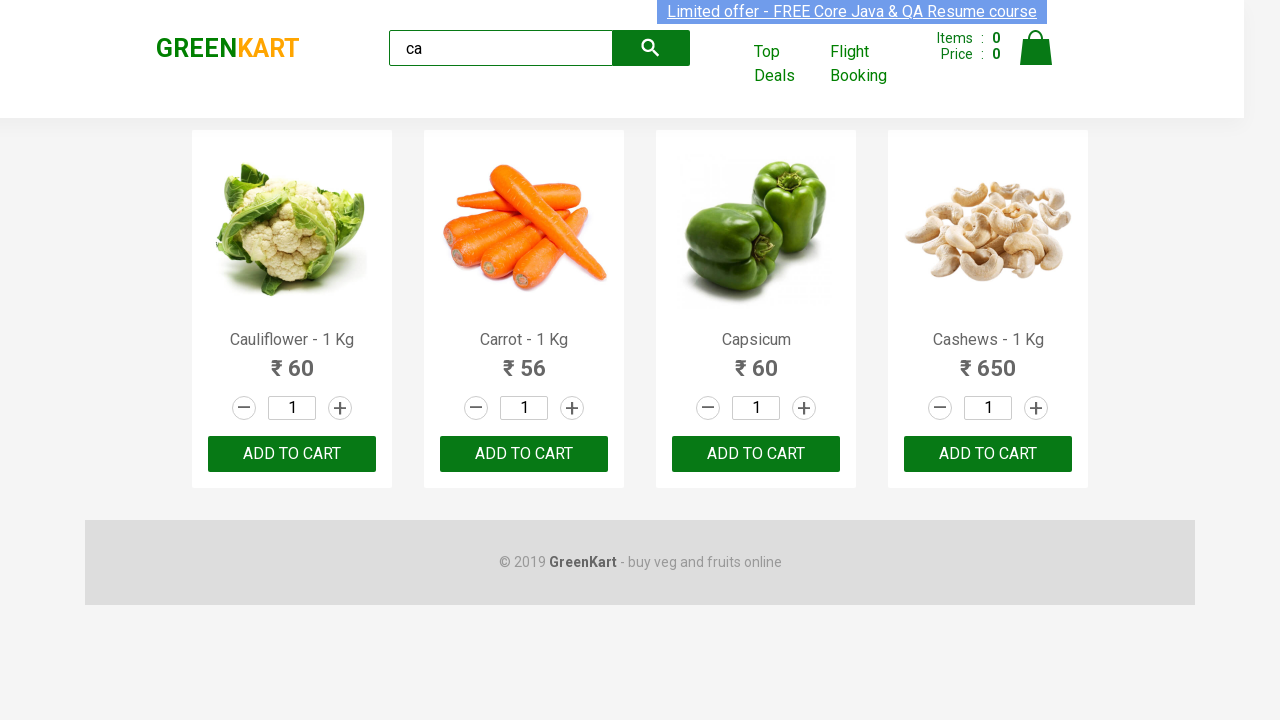

Verified that exactly 4 products are visible after filtering
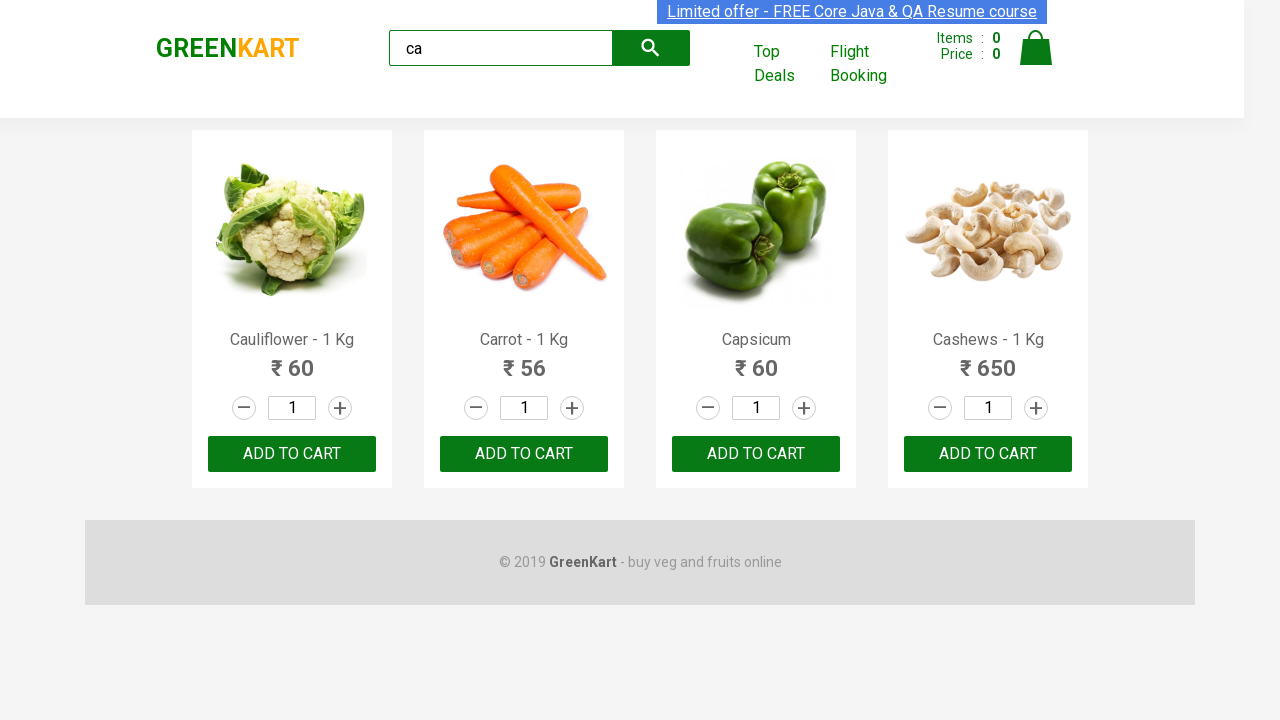

Clicked ADD TO CART button on the third product at (756, 454) on .products .product >> nth=2 >> text=ADD TO CART
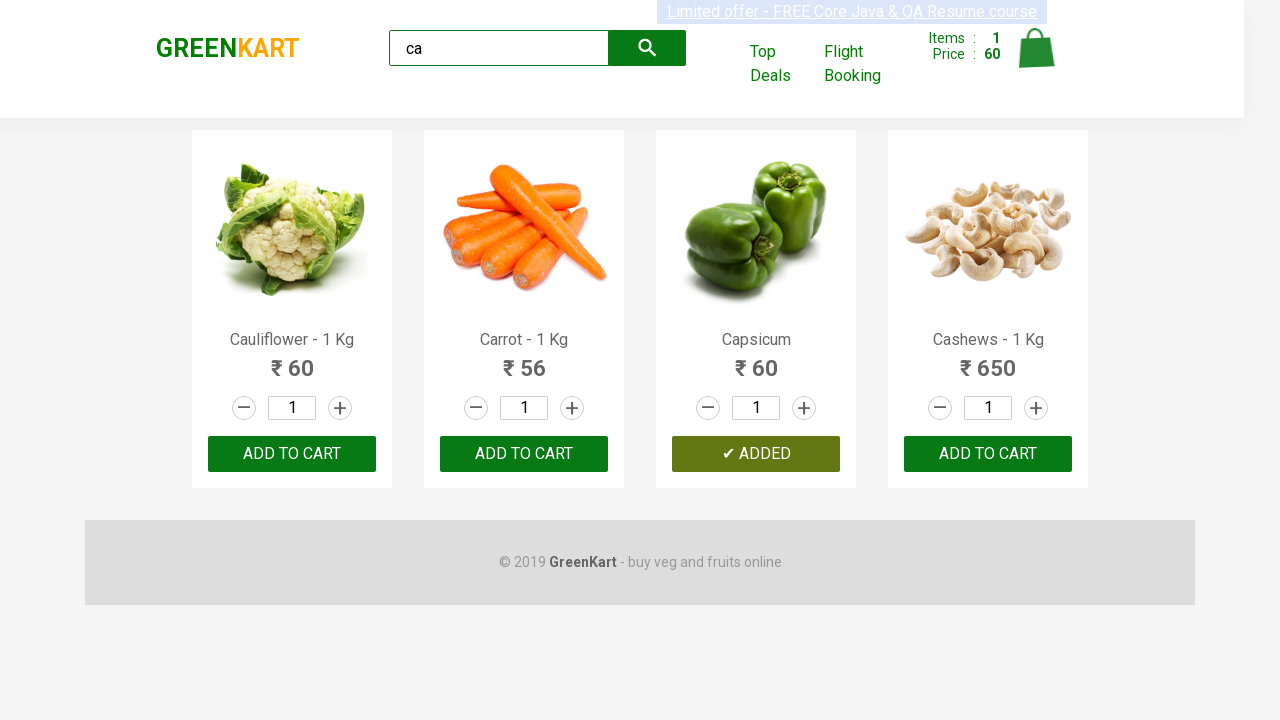

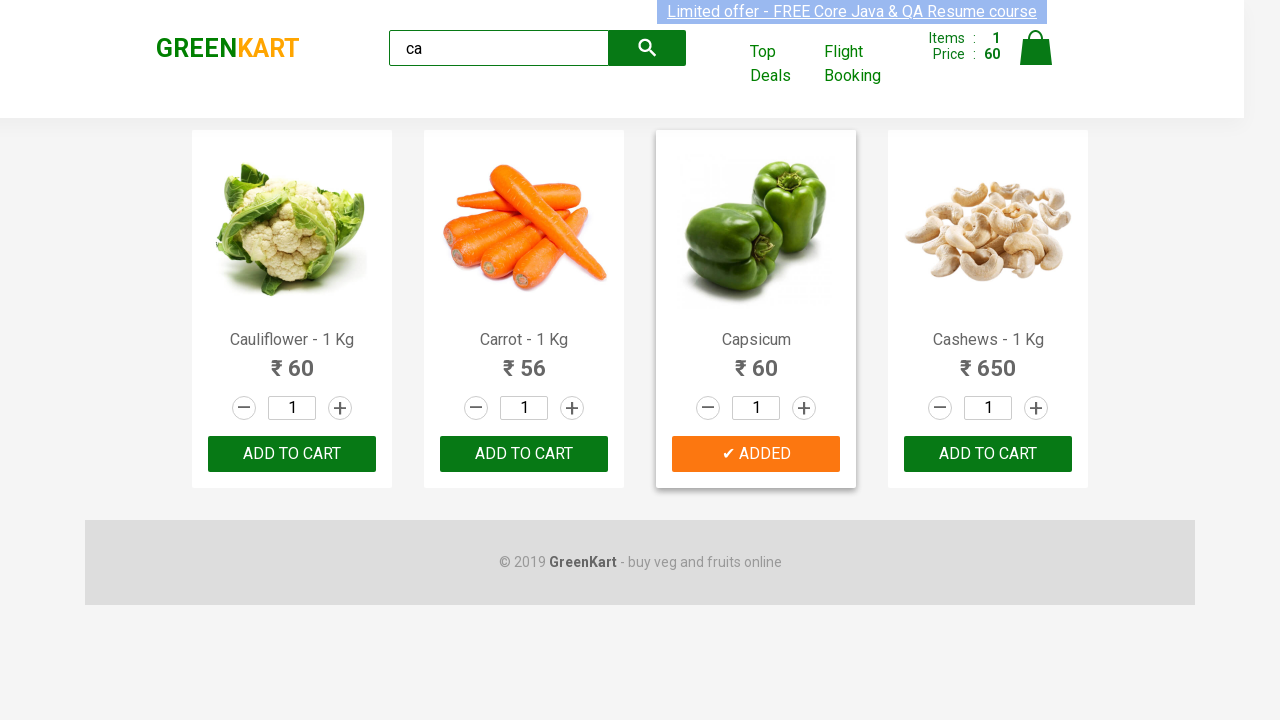